Tests window handling functionality by clicking a link to open a new window, verifying content in both windows, and switching between them

Starting URL: https://the-internet.herokuapp.com/windows

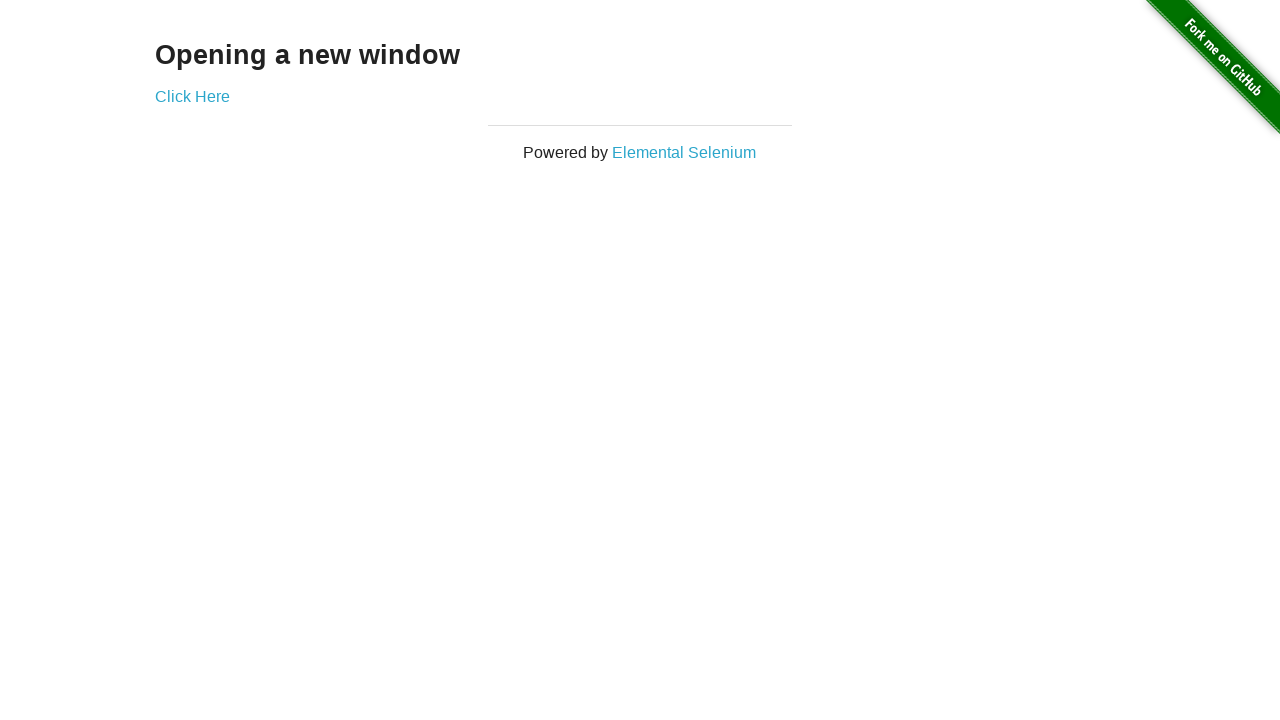

Verified main page text is 'Opening a new window'
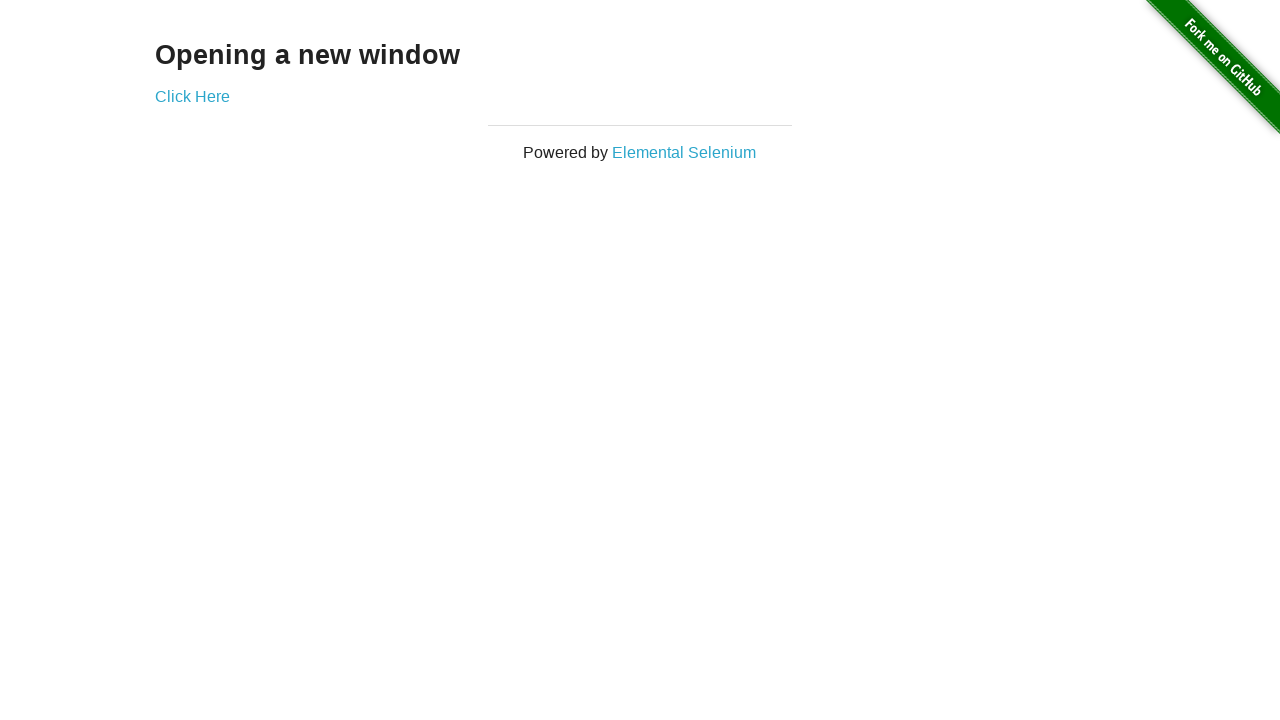

Verified main page title is 'The Internet'
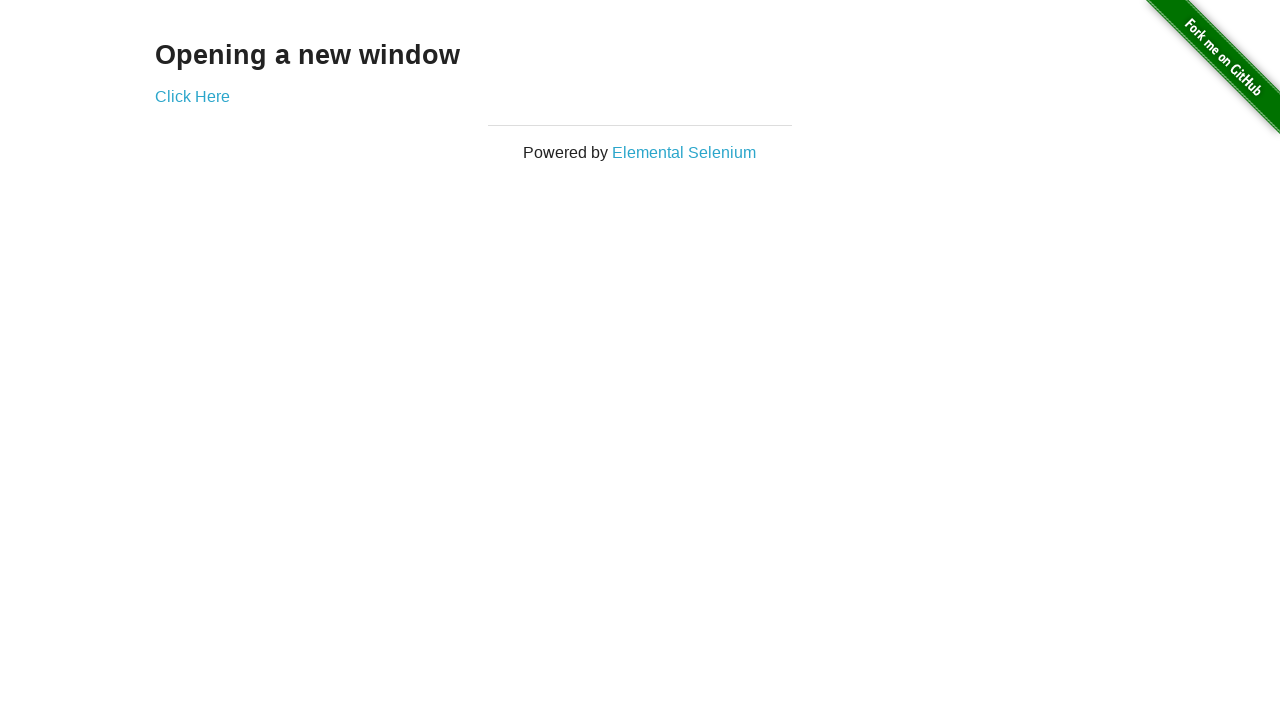

Clicked 'Click Here' link to open new window at (192, 96) on text=Click Here
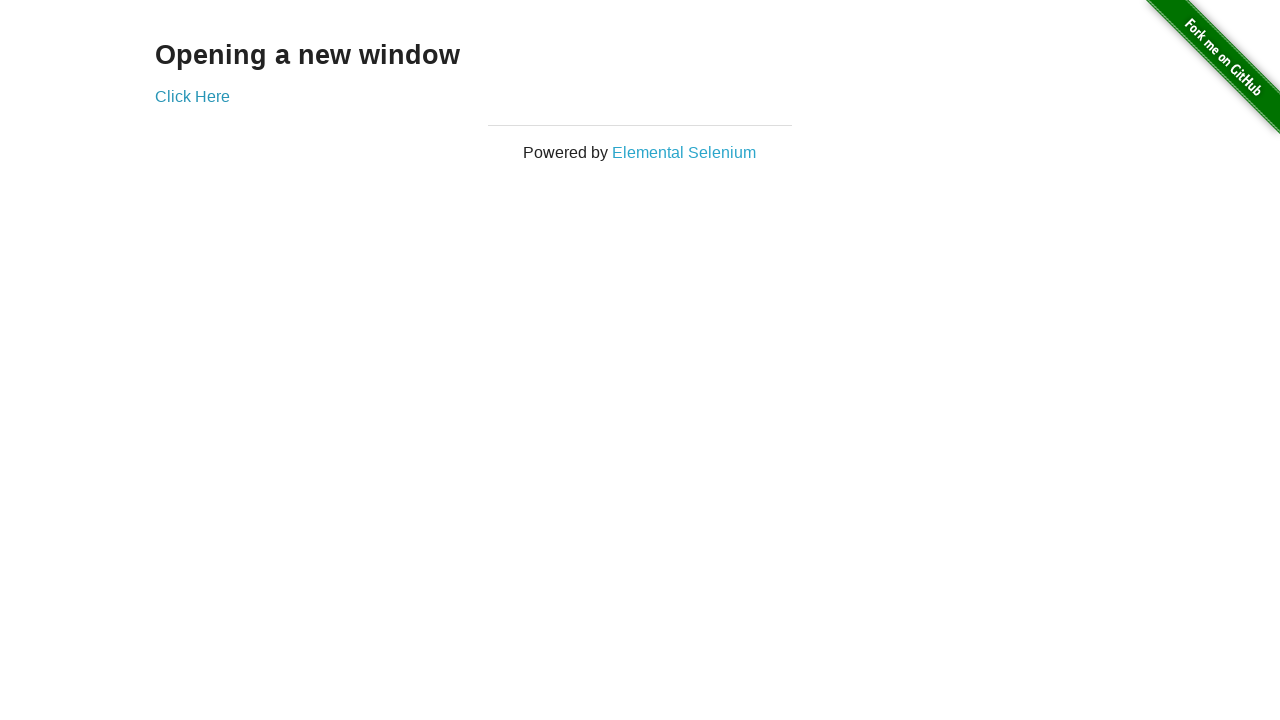

New window loaded and ready
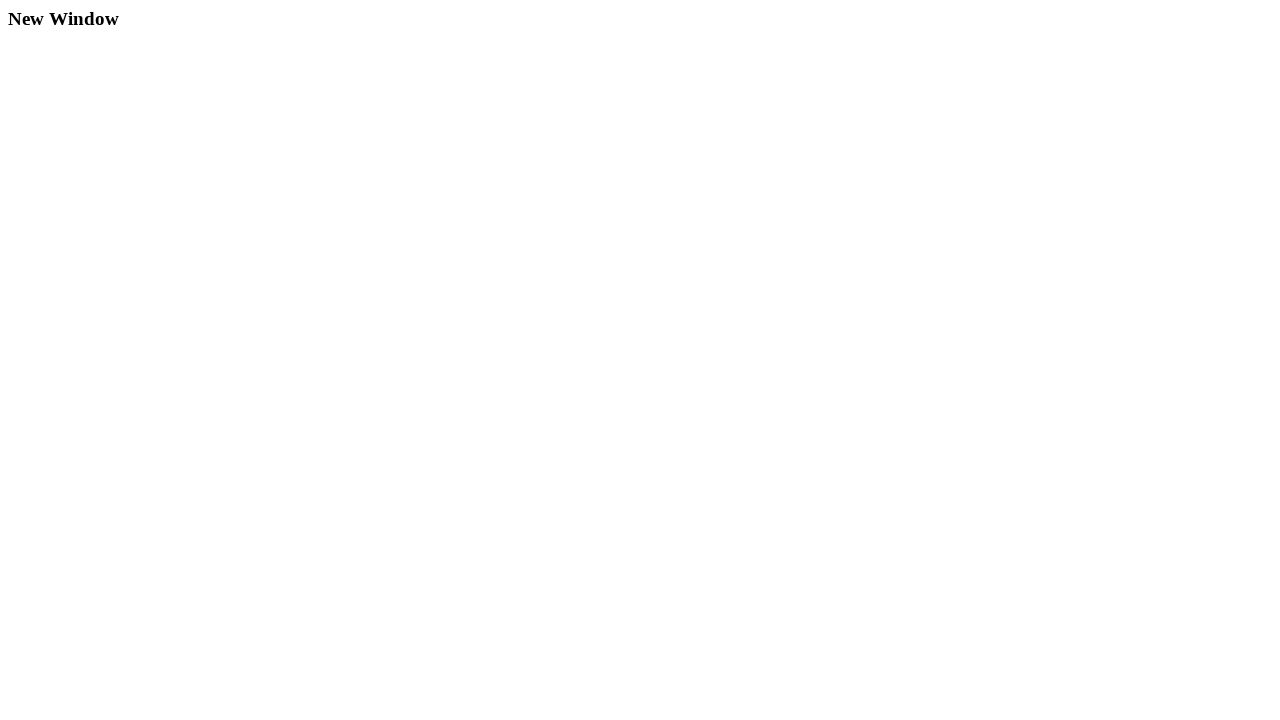

Verified new window title is 'New Window'
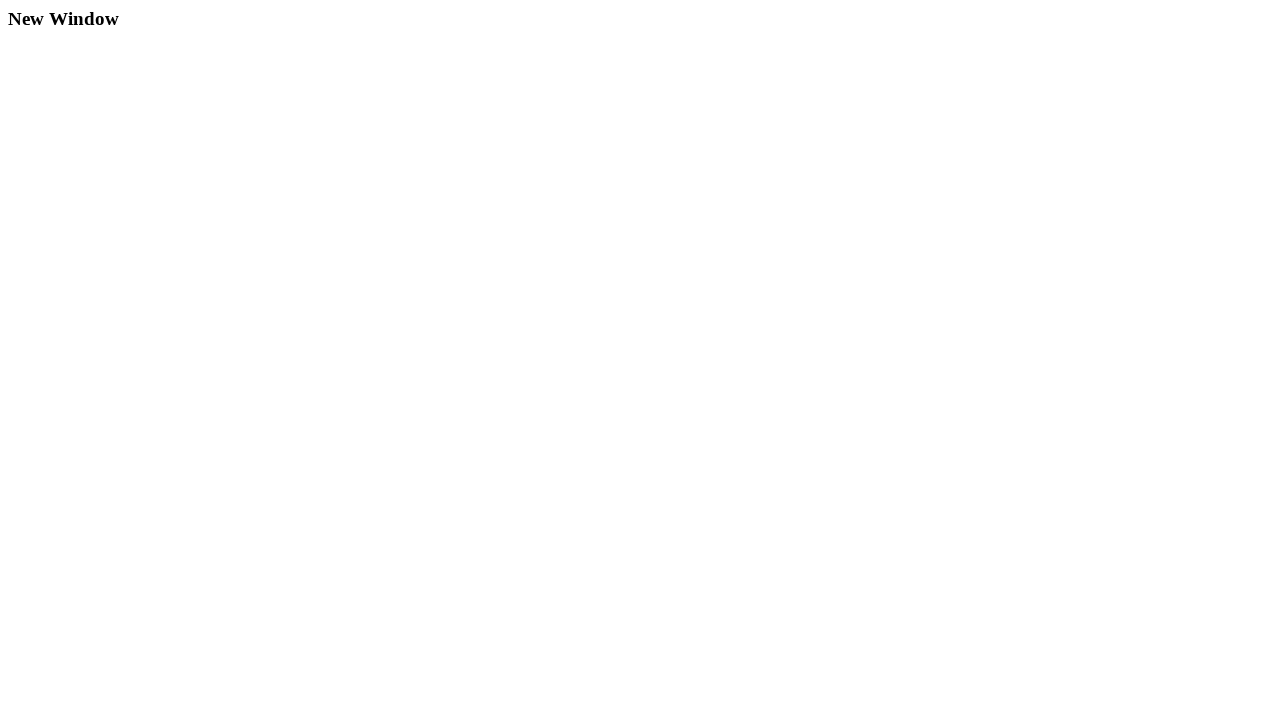

Verified new window text is 'New Window'
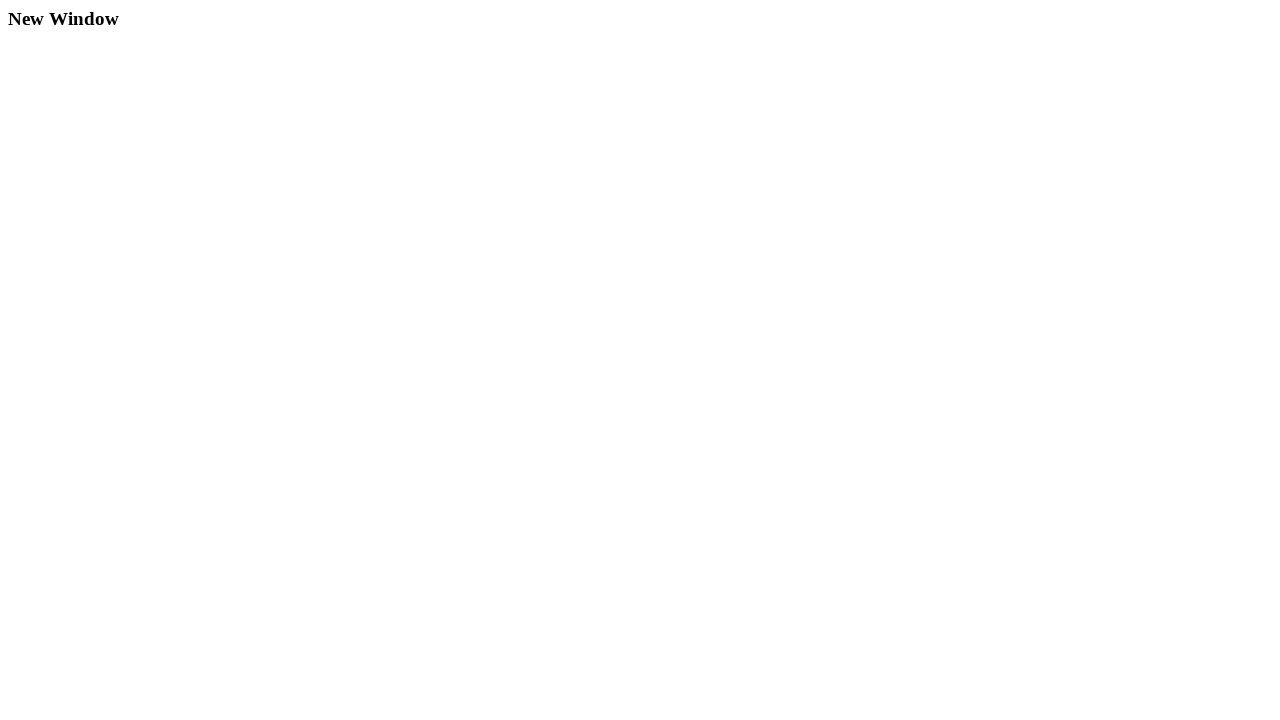

Switched back to original window
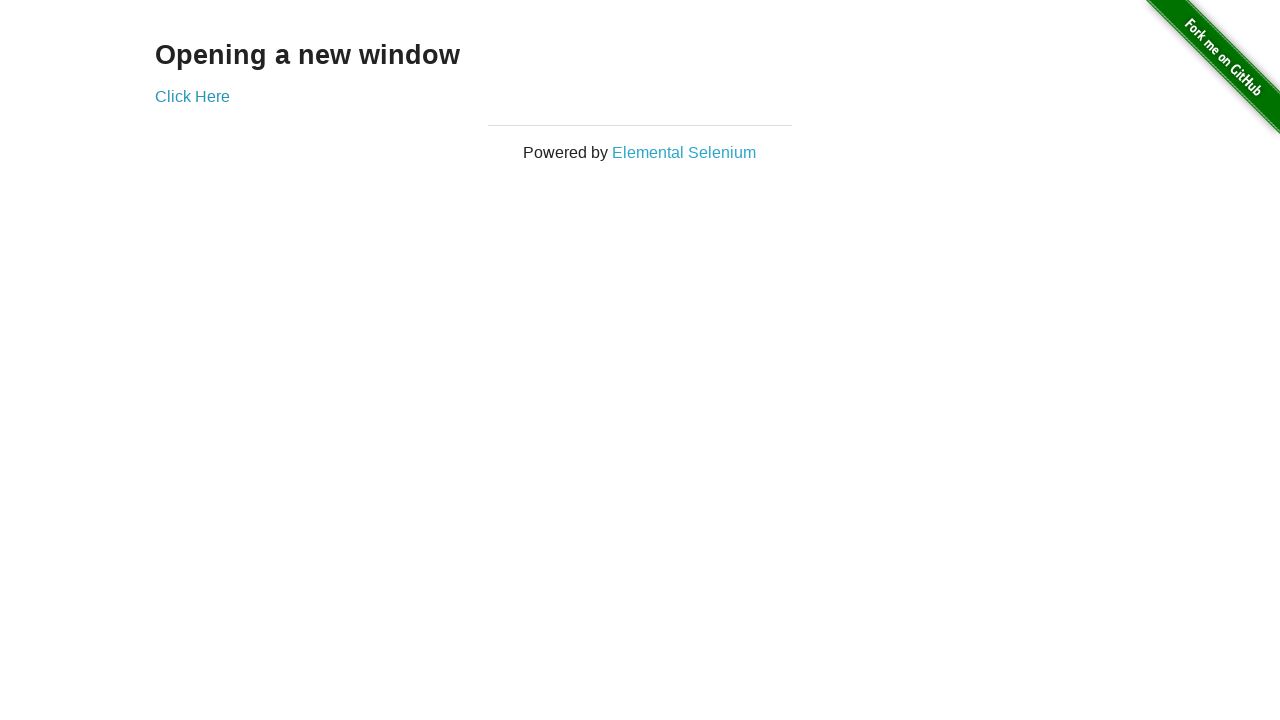

Verified original window title is still 'The Internet'
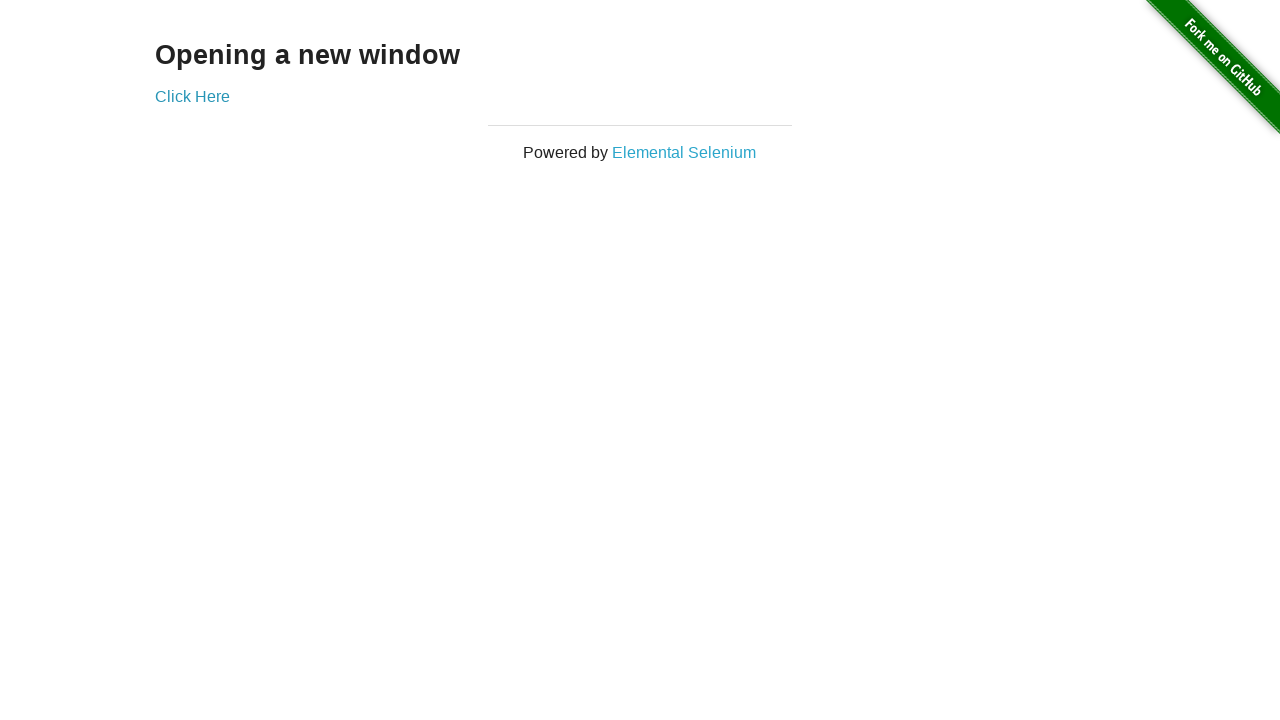

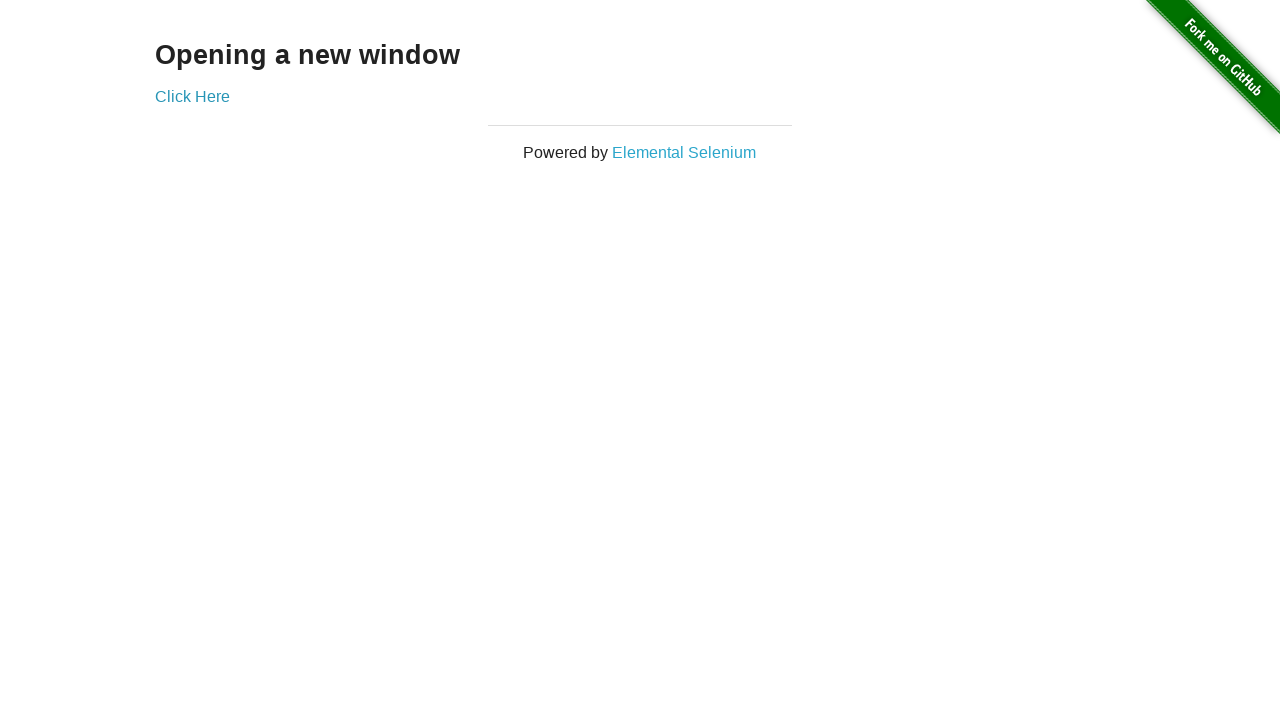